Tests drag and drop functionality by dragging an element and dropping it onto a target area

Starting URL: https://www.leafground.com/drag.xhtml

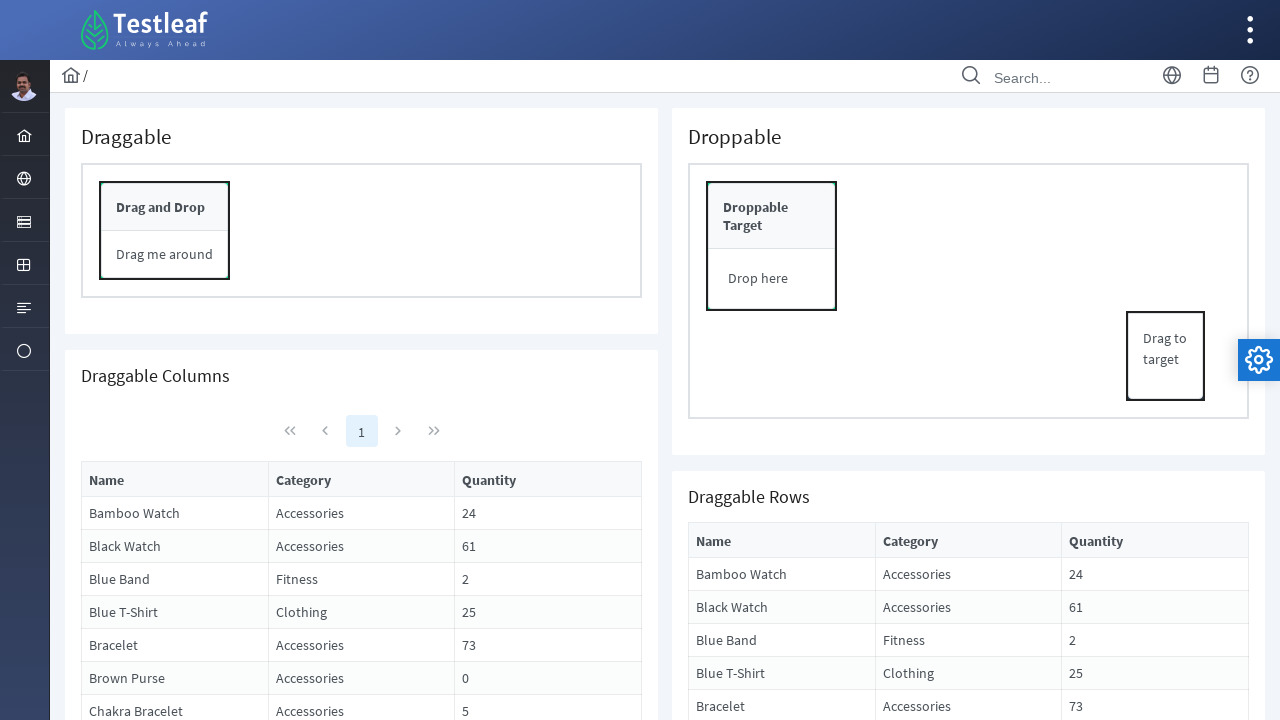

Waited for drag source element to be visible
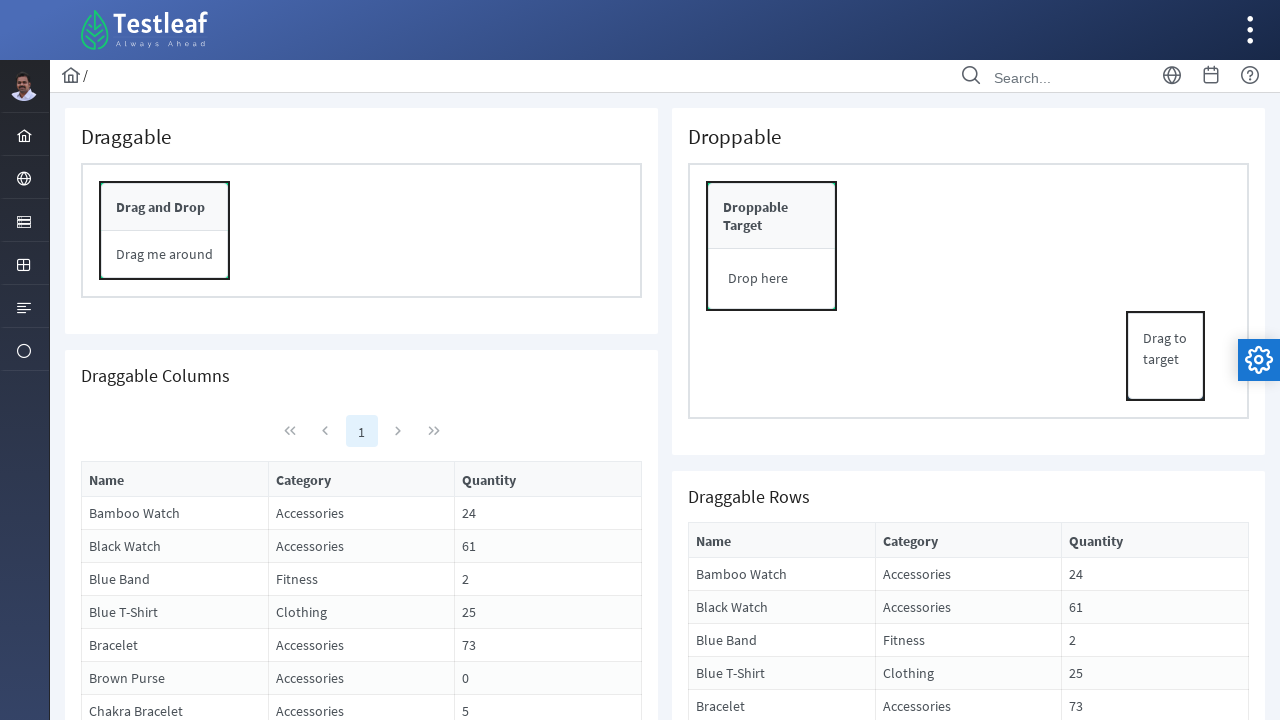

Waited for drop target element to be visible
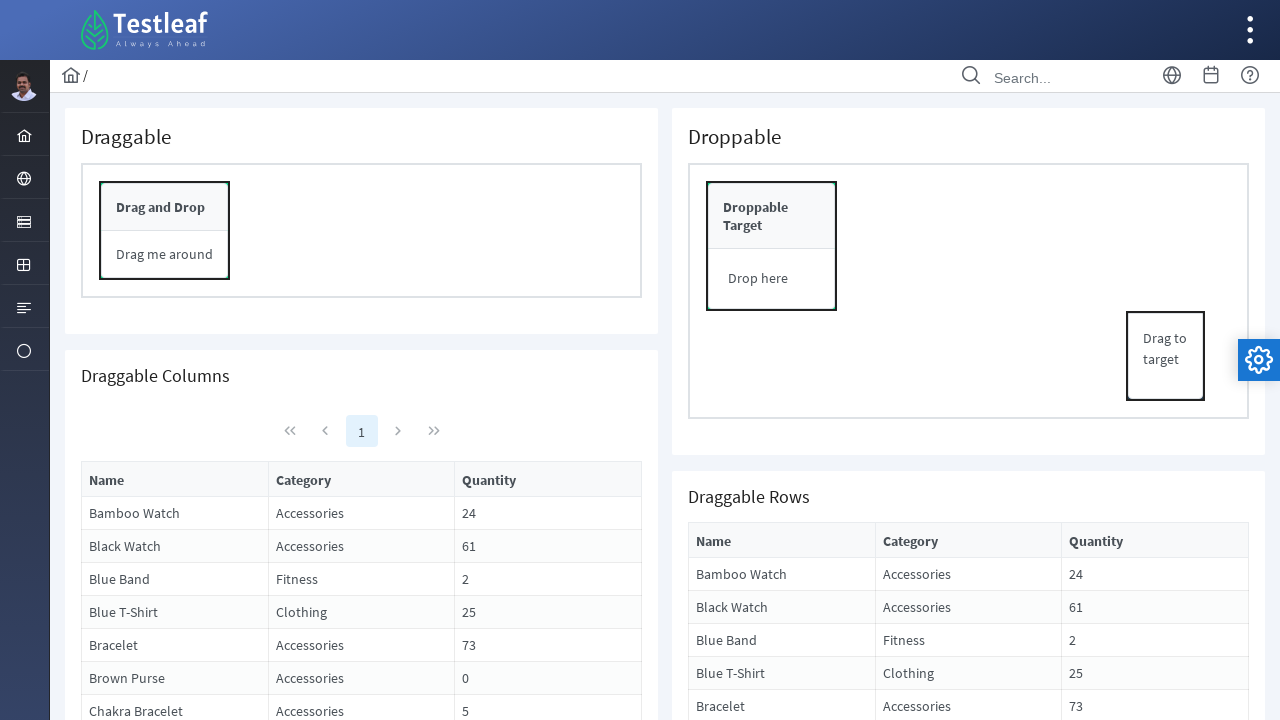

Located drag source element
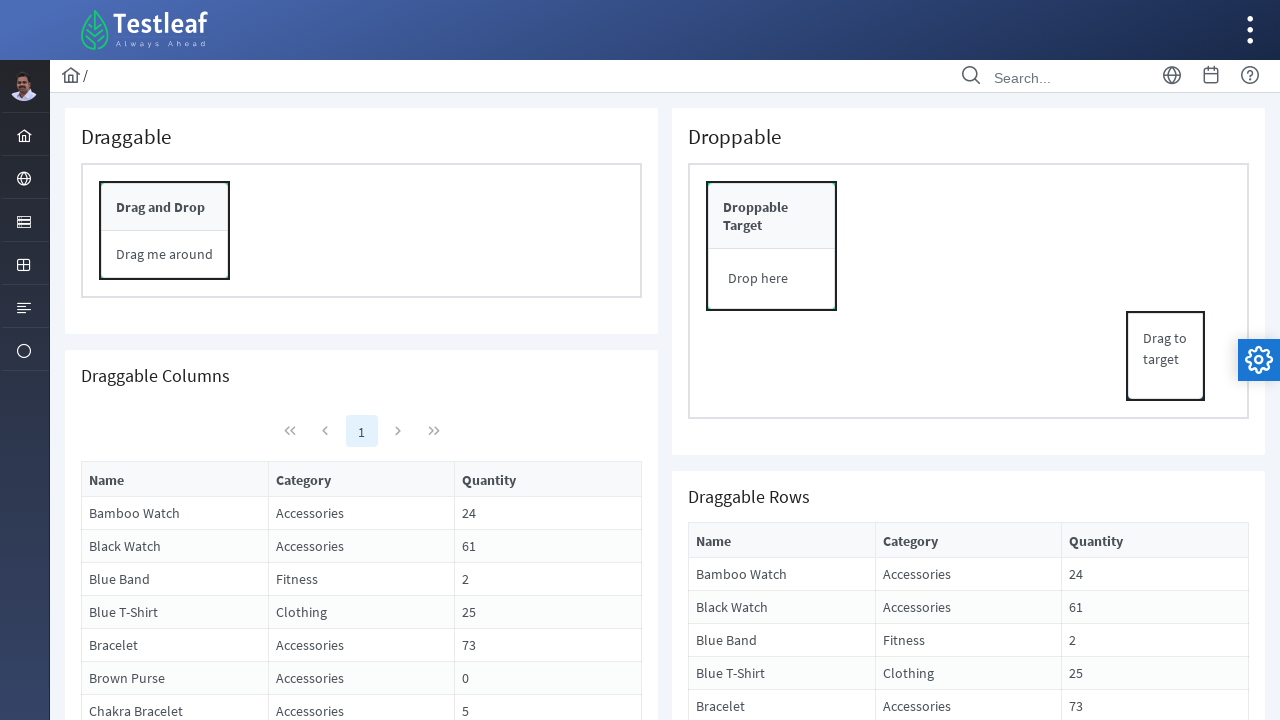

Located drop target element
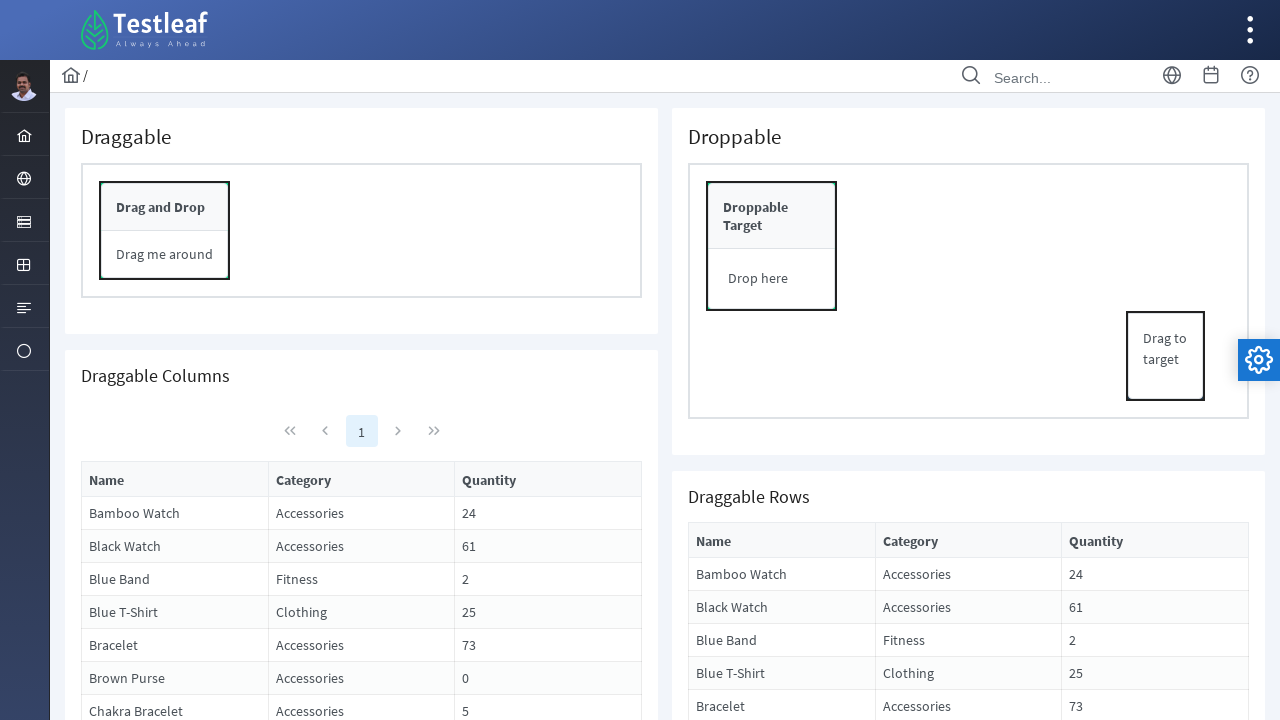

Dragged element and dropped it onto target area at (772, 279)
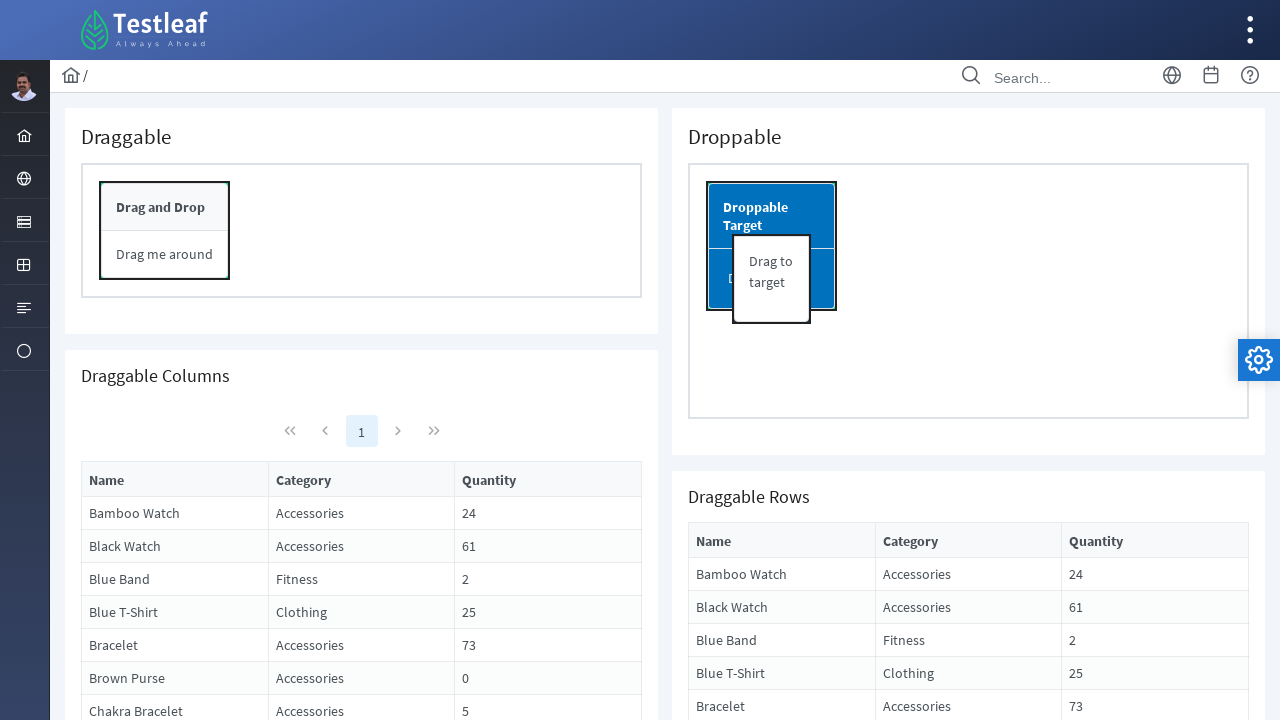

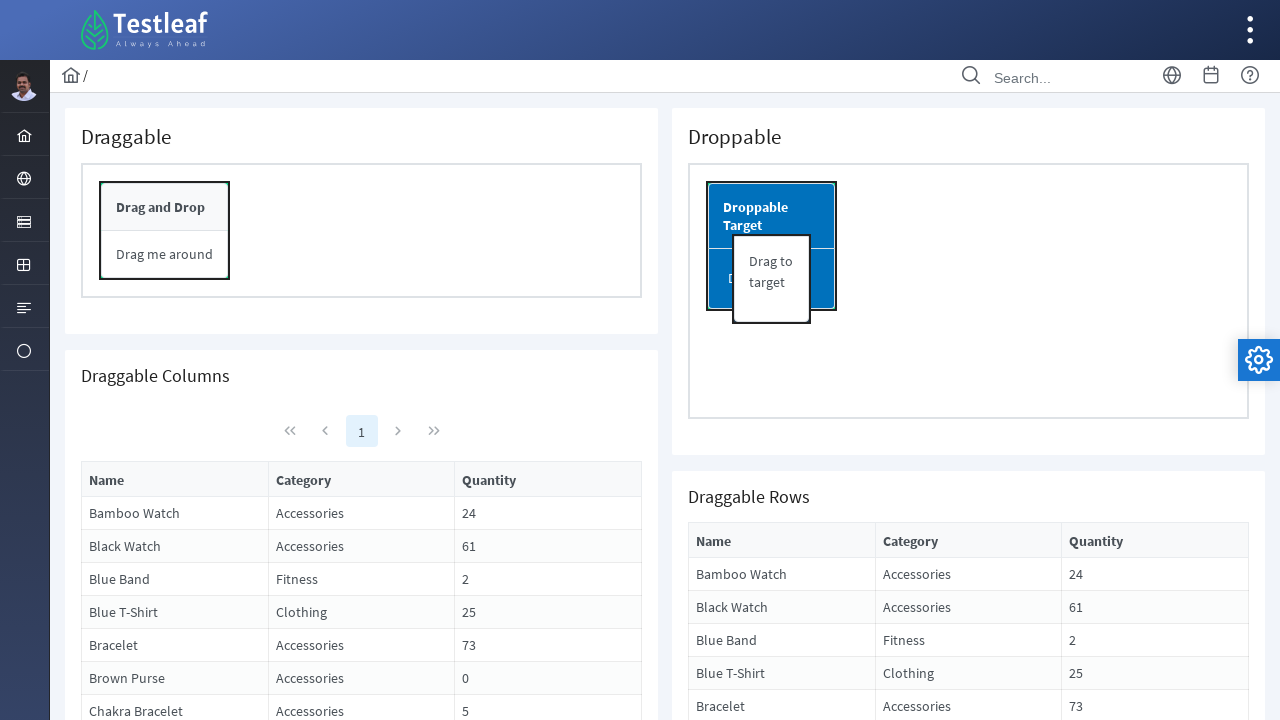